Tests the web tables functionality by clicking the Add button to open a form for adding a new record

Starting URL: https://demoqa.com/webtables

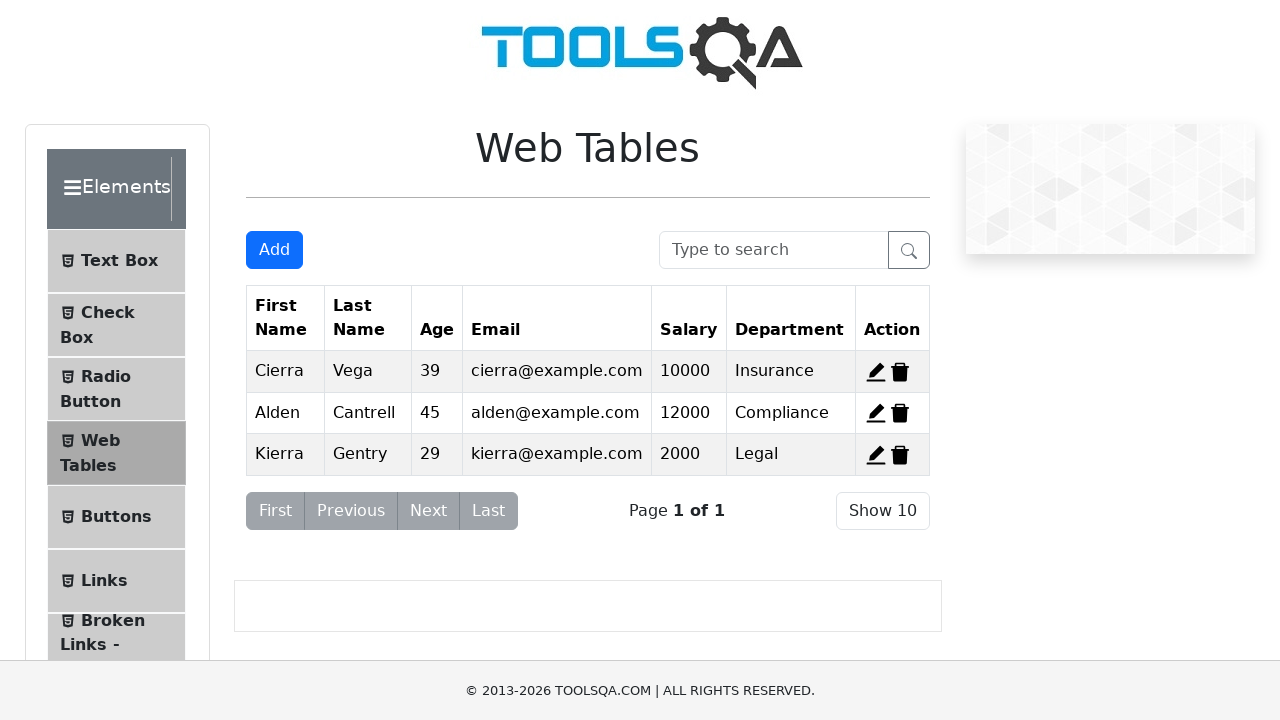

Clicked the Add button to open new record form at (274, 250) on #addNewRecordButton
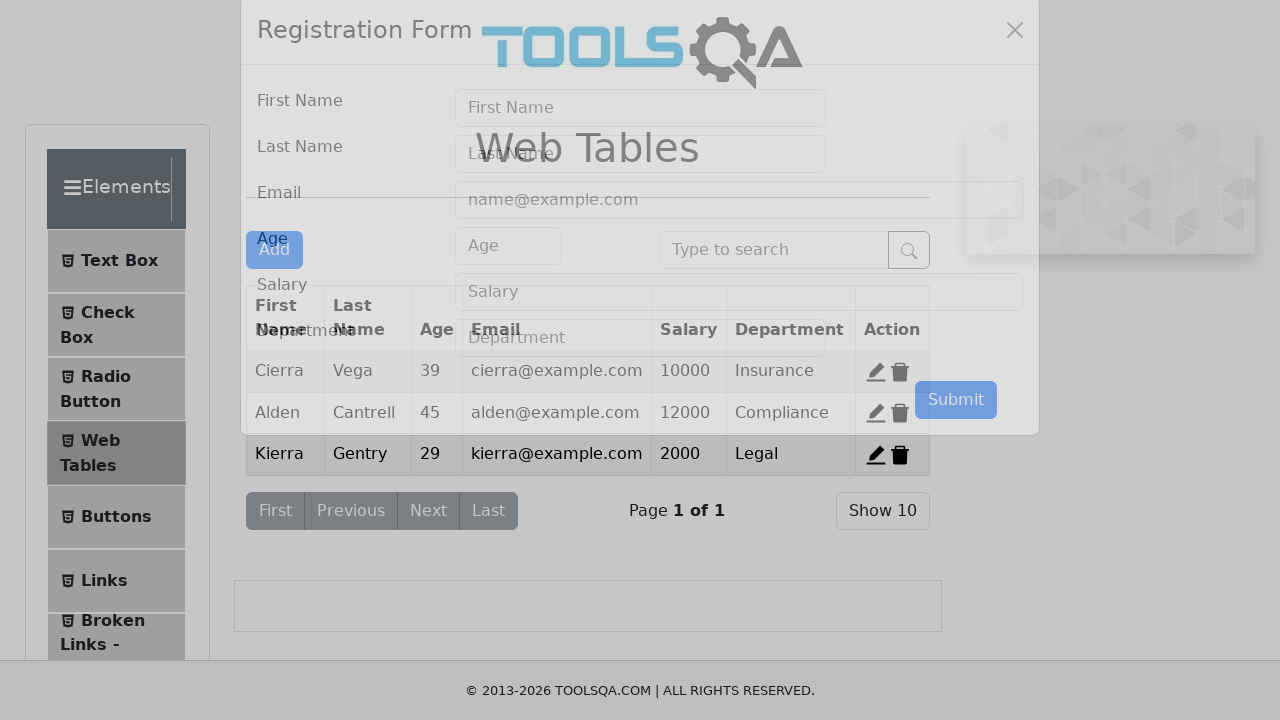

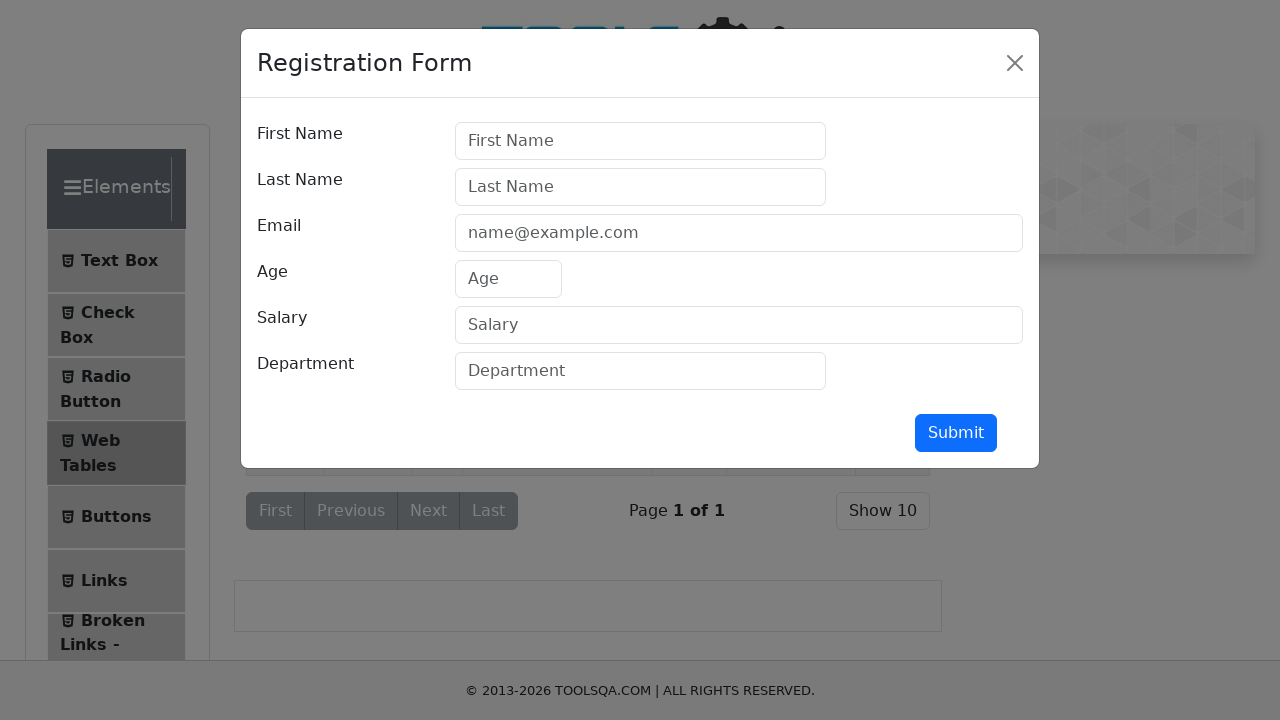